Tests the forgot password functionality by navigating to the login page and clicking the "Forgot Password" link to access the password reset feature.

Starting URL: https://opensource-demo.orangehrmlive.com/web/index.php/auth/login

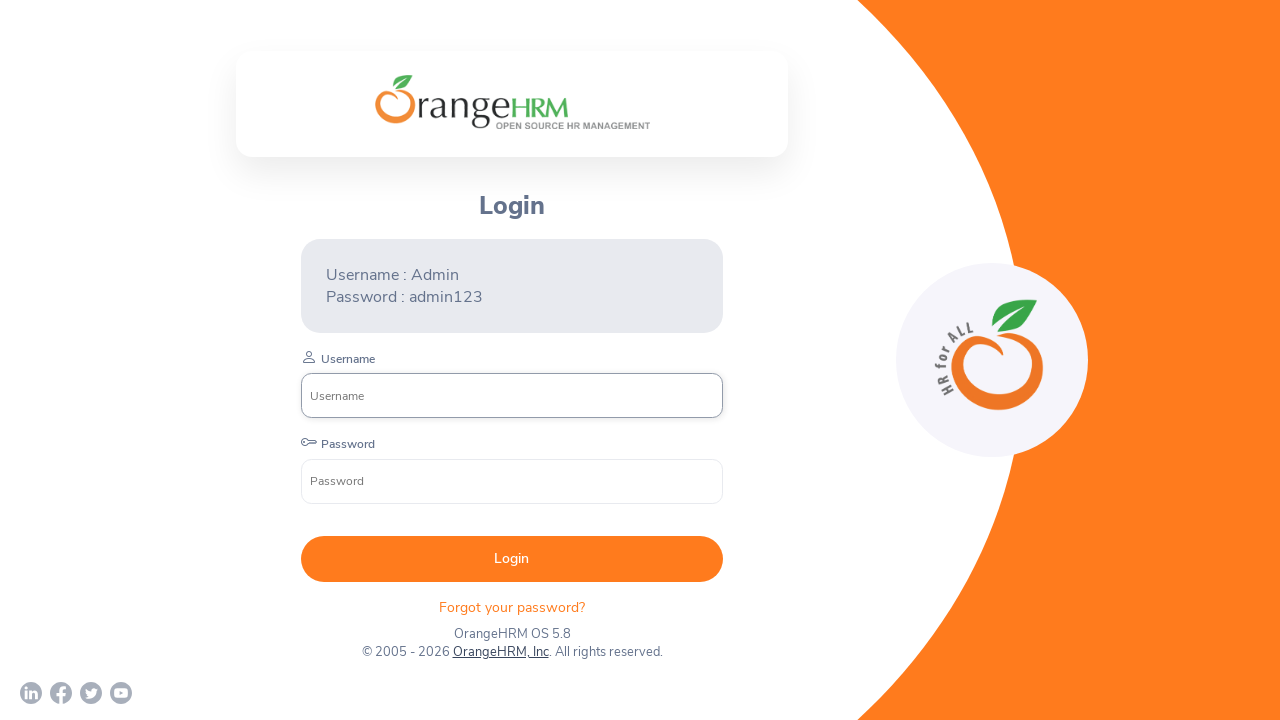

Login page loaded with 'Forgot your password?' link visible
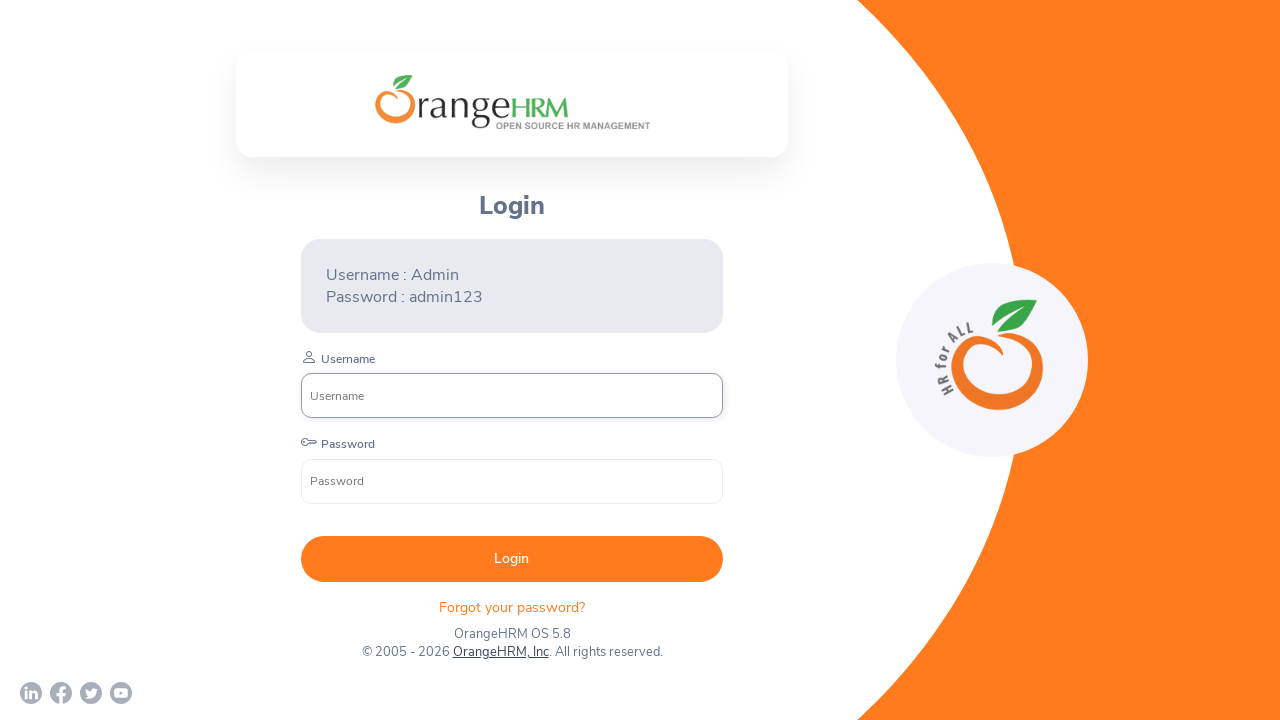

Clicked 'Forgot your password?' link to access password reset feature at (512, 607) on text=Forgot your password?
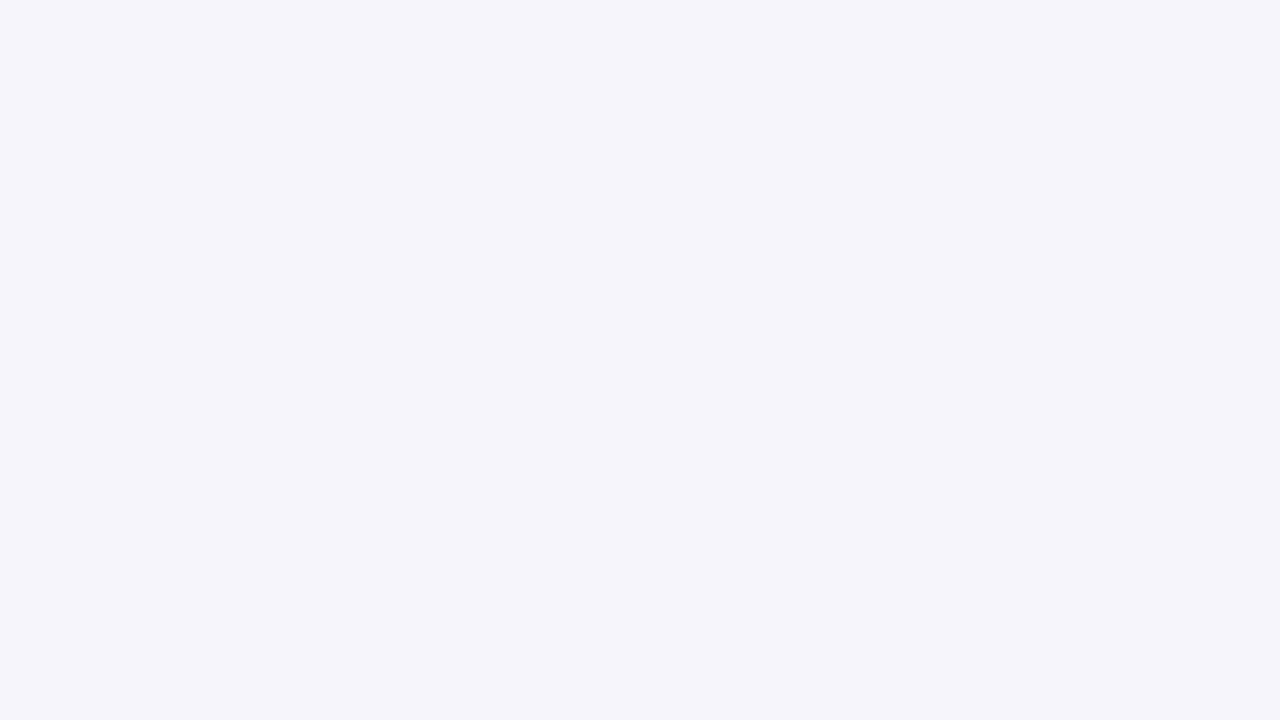

Password reset page loaded with 'Reset Password' text visible
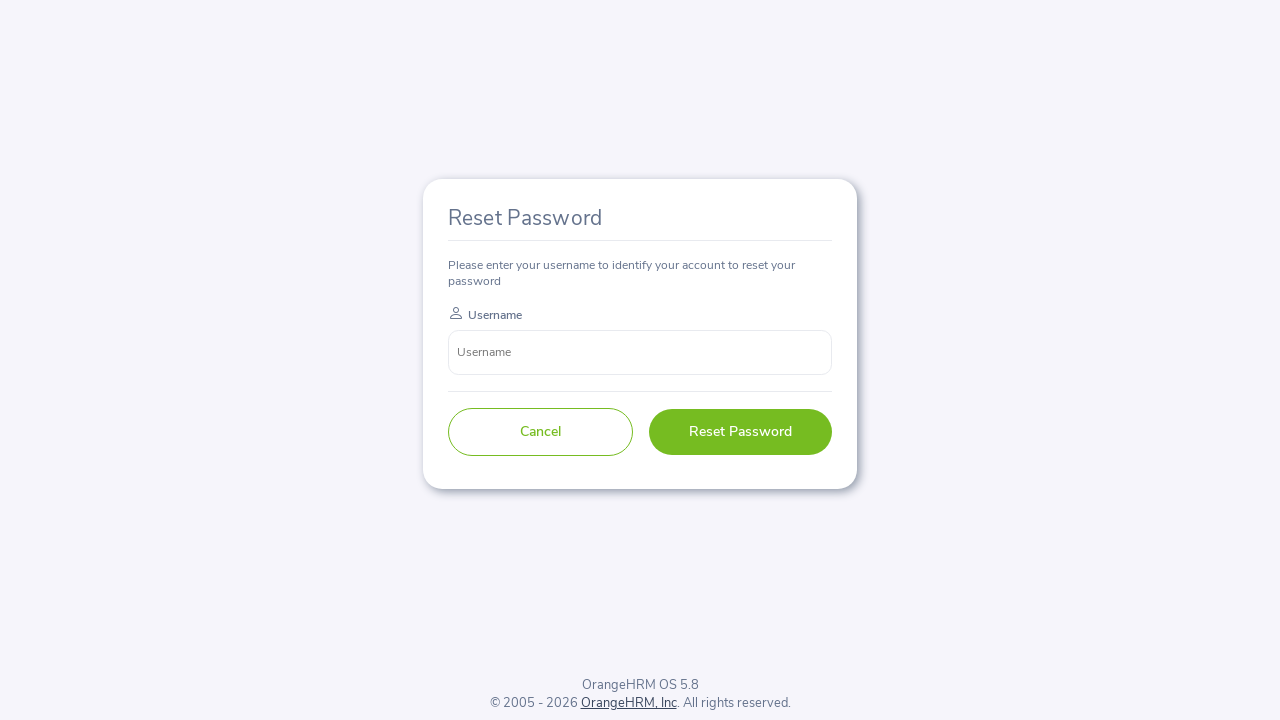

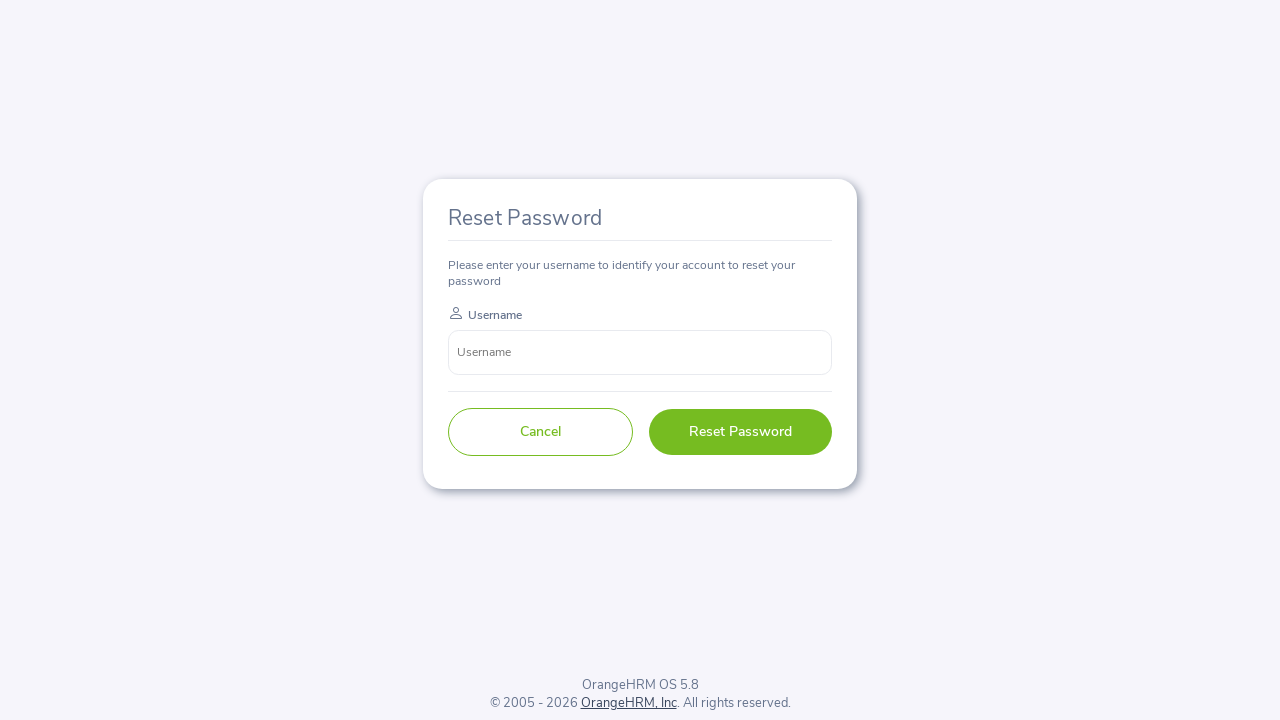